Tests navigation by clicking the "Get started" link and verifying the URL changes to the intro page

Starting URL: https://playwright.dev/

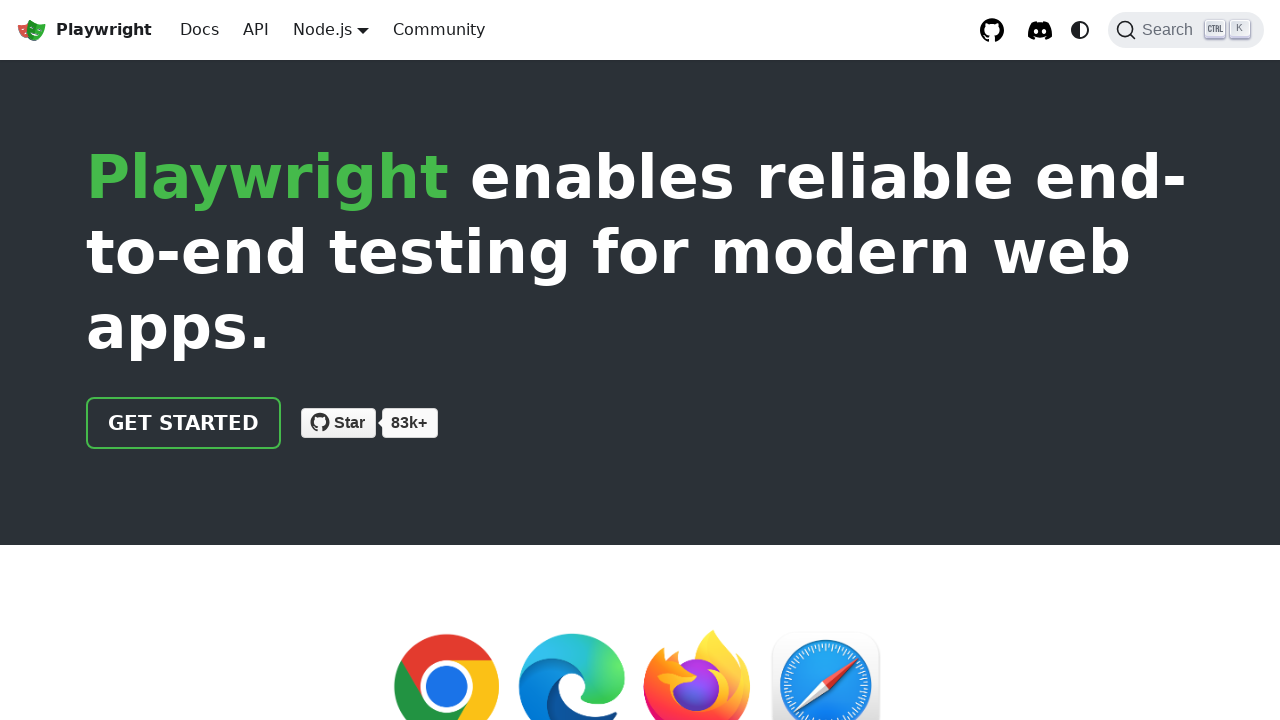

Clicked the 'Get started' link at (184, 423) on internal:role=link[name="Get started"i]
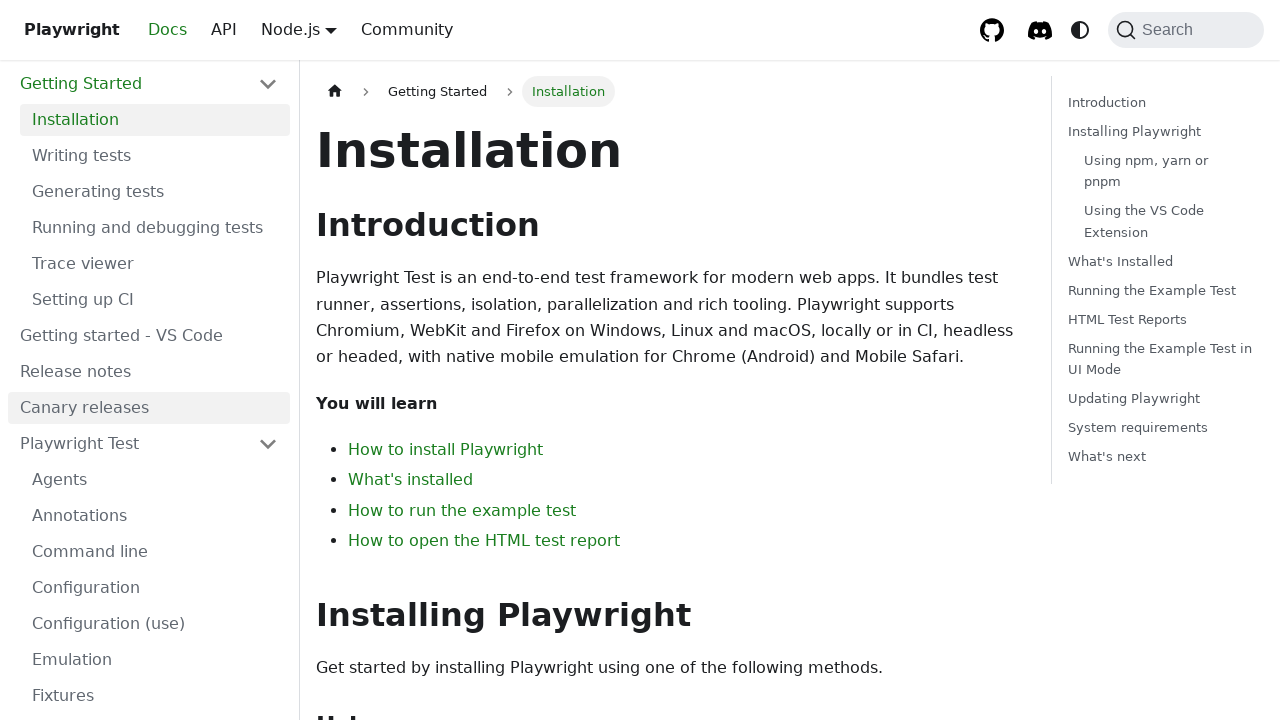

Navigated to intro page - URL changed to contain '/intro'
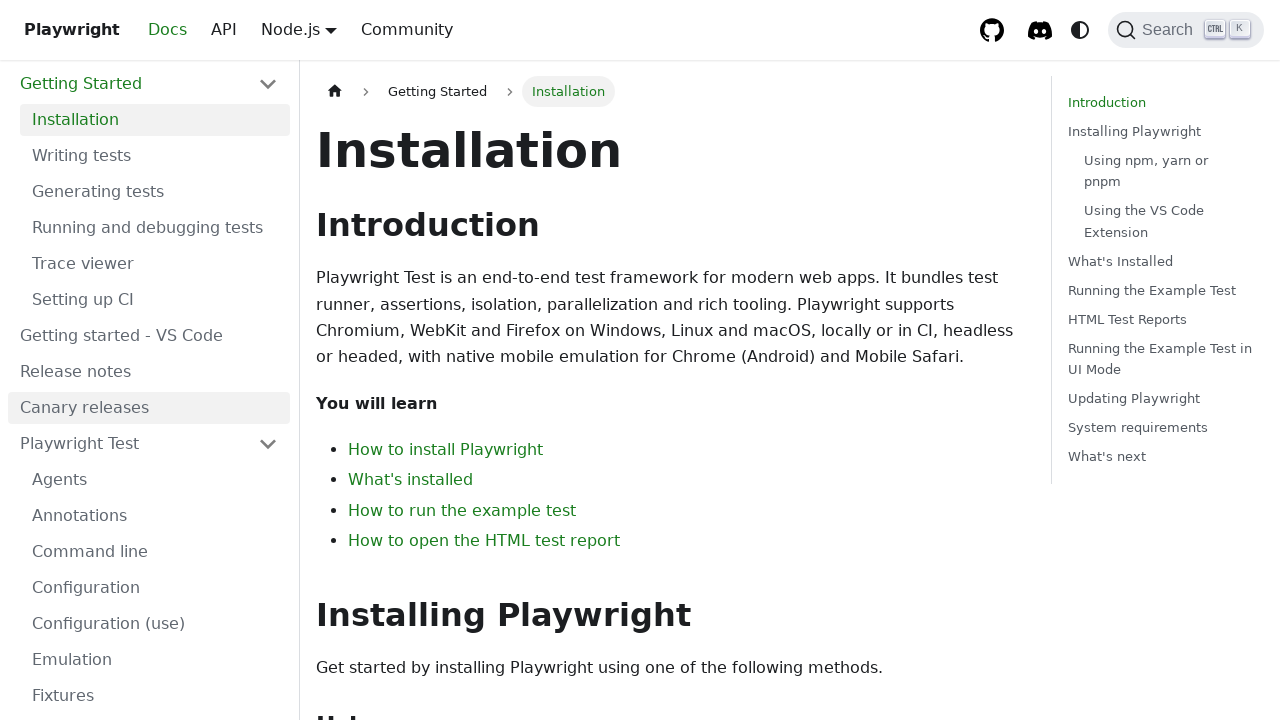

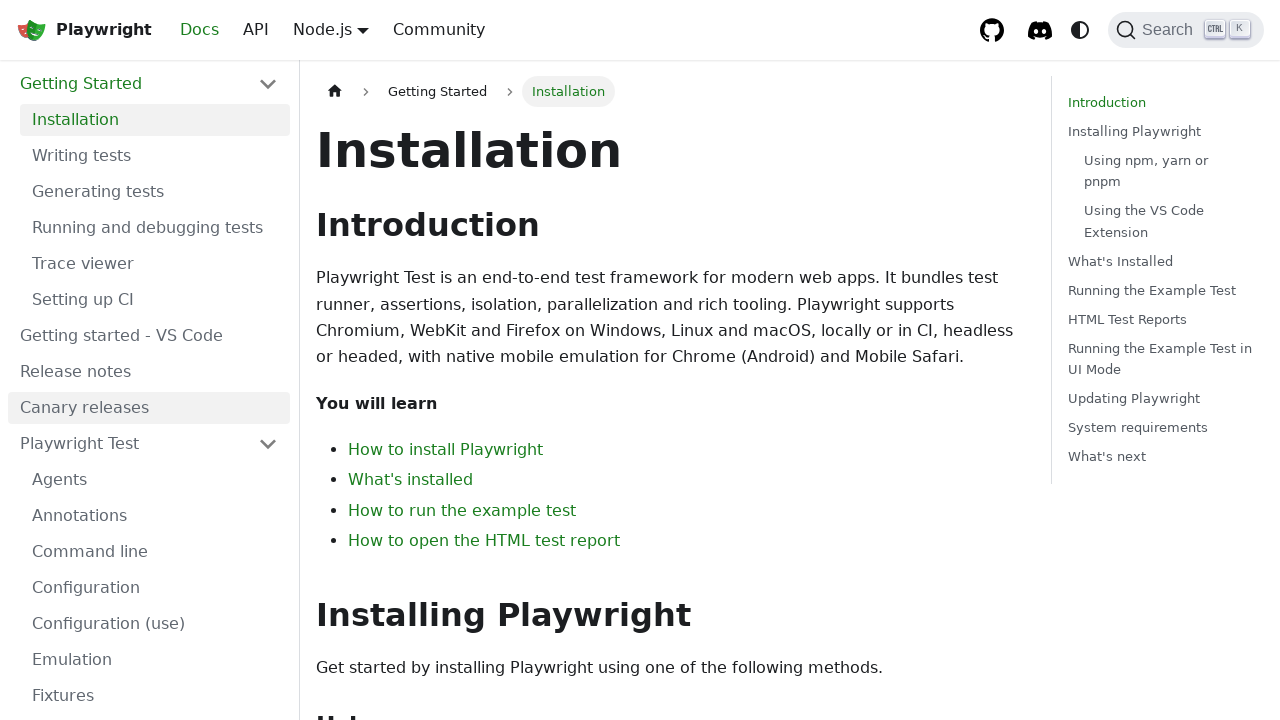